Tests iframe handling by switching to an embedded iframe and locating a specific text element within it on an automation practice page.

Starting URL: https://rahulshettyacademy.com/AutomationPractice/

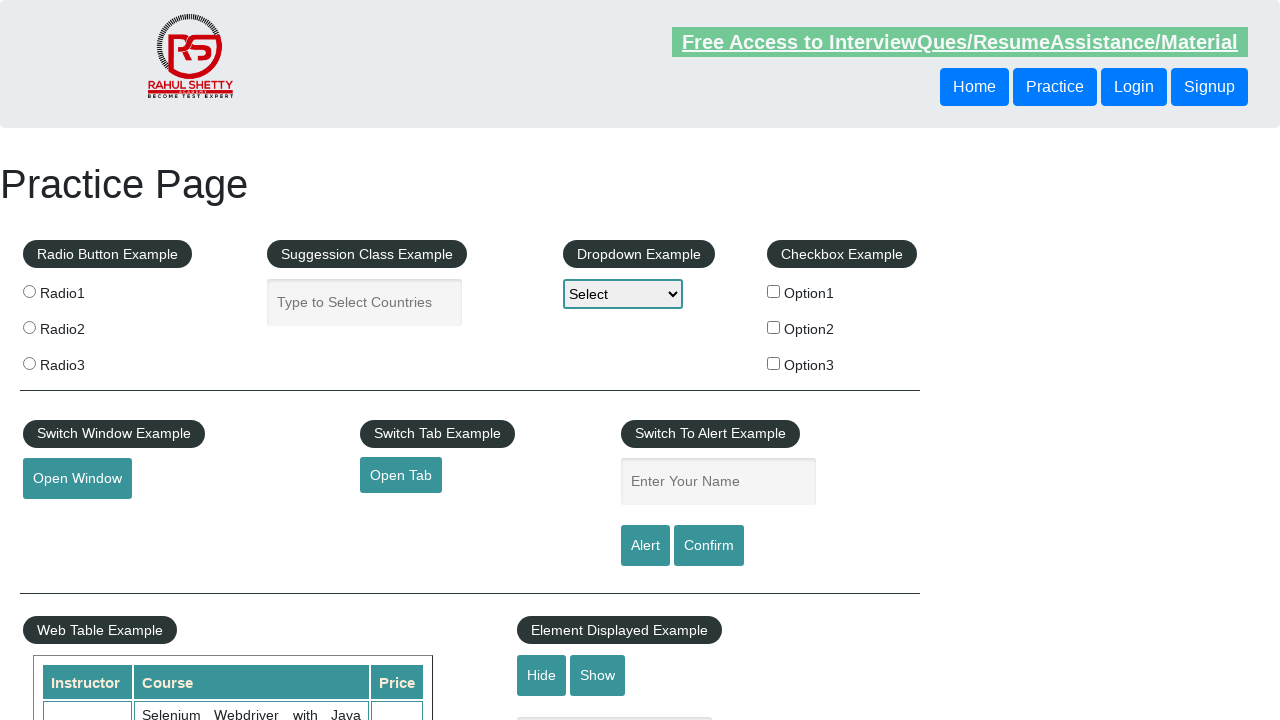

Navigated to automation practice page
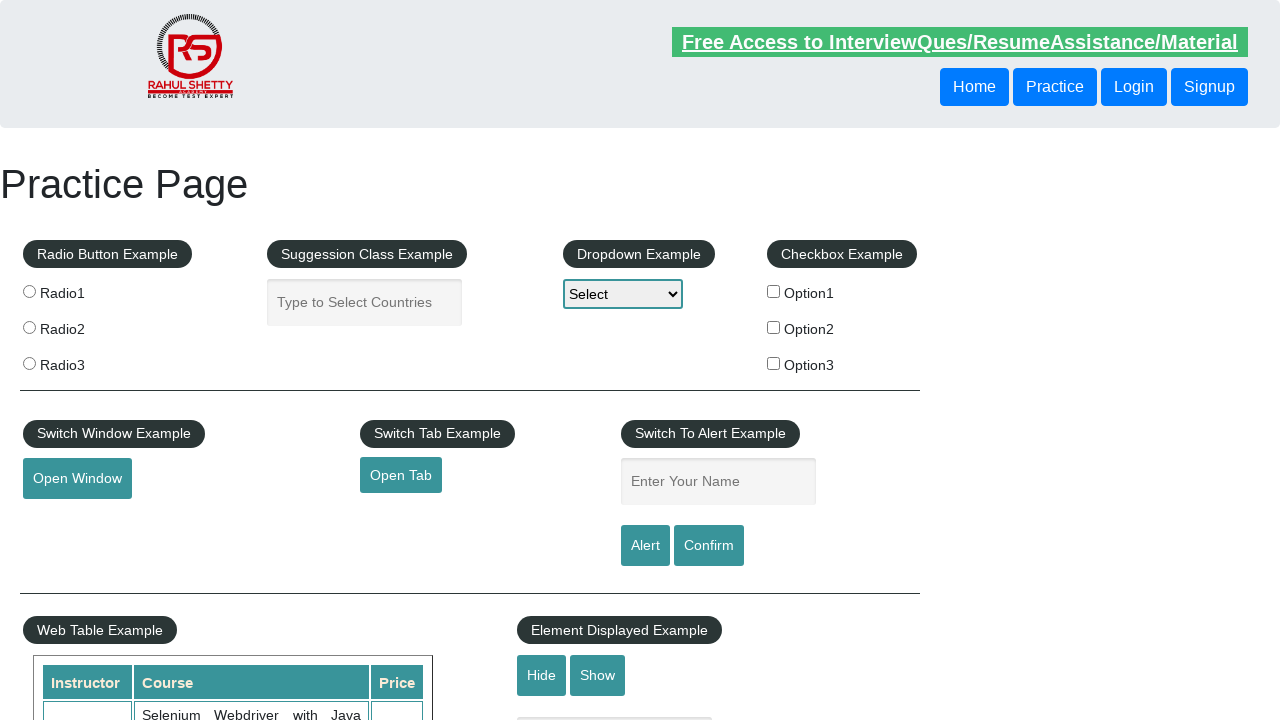

Located the courses iframe element
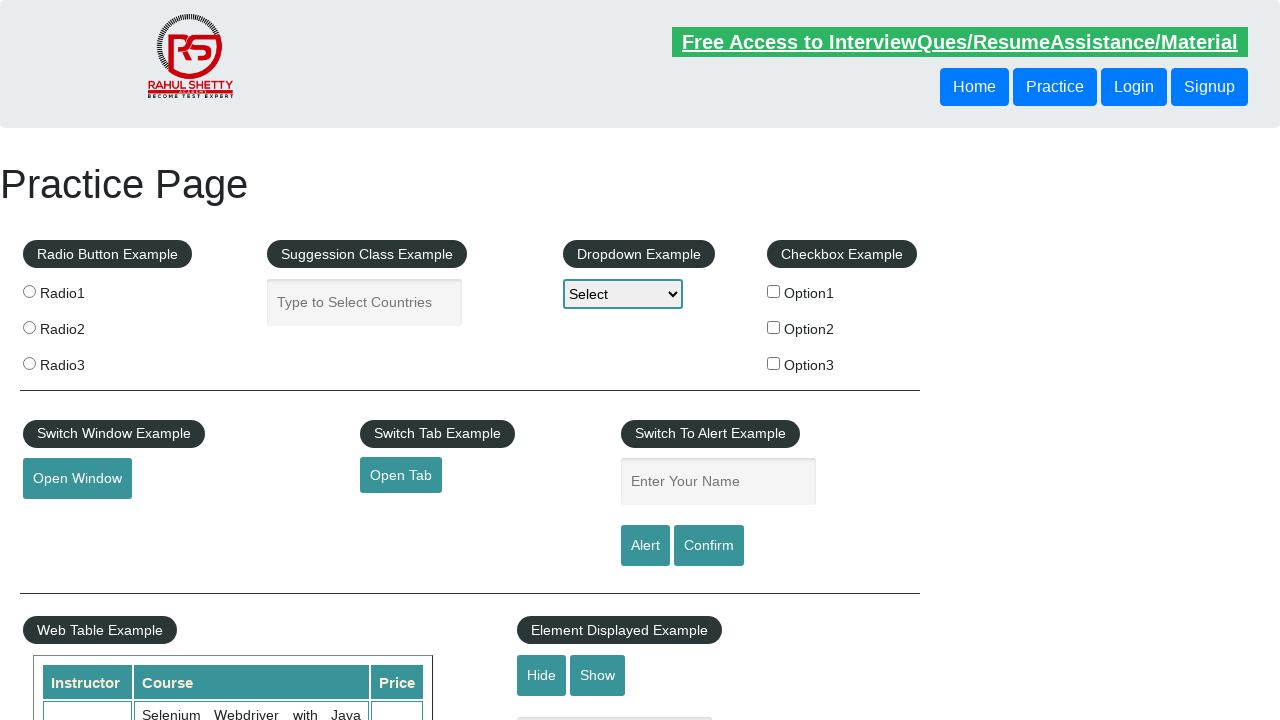

Located text element within the iframe
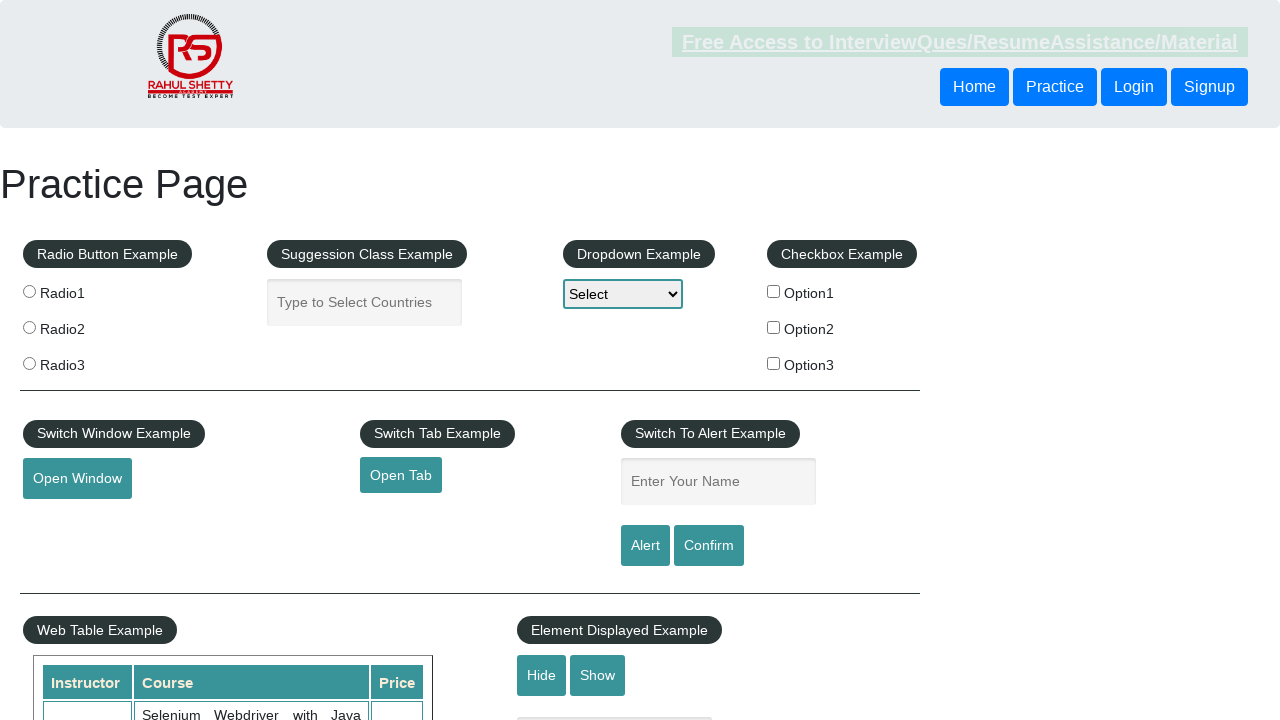

Waited for text element to be visible
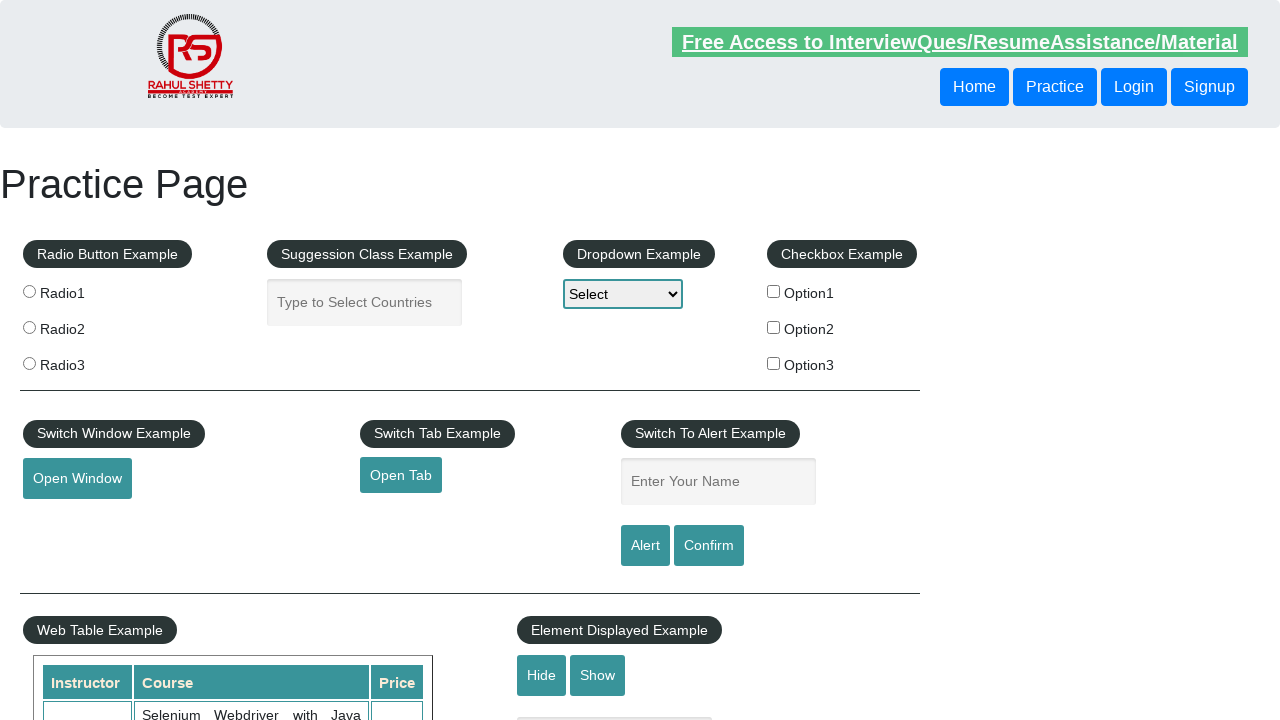

Retrieved text content from element: 'His mentorship program is most after in the software testing community with long
                                    waiting period.
                                '
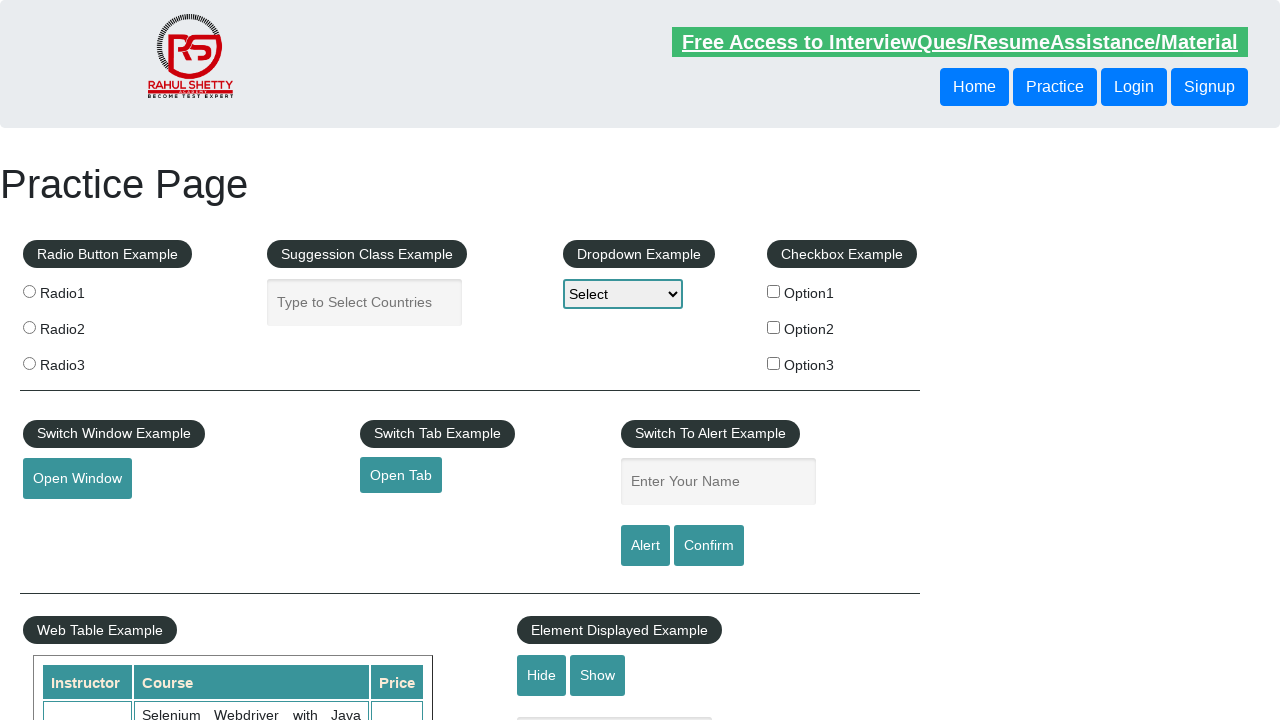

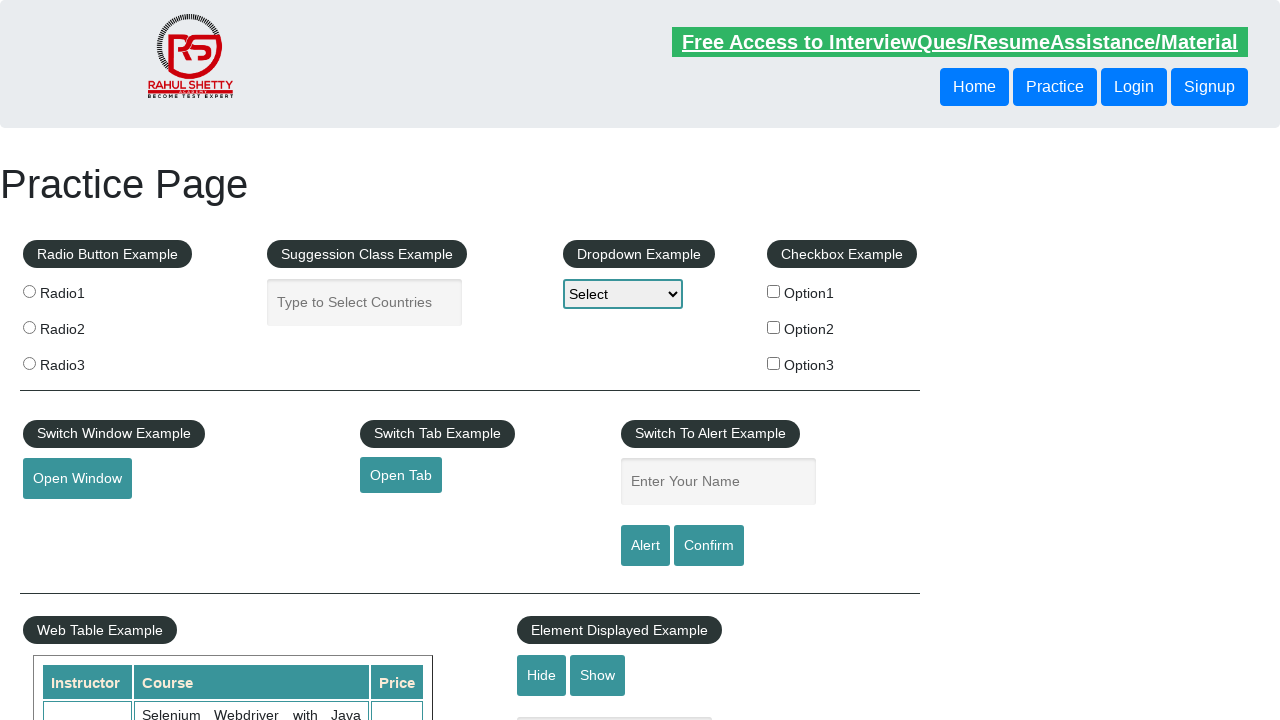